Tests that entering a valid 5-digit zip code allows progression to the next registration step by verifying the Register button appears

Starting URL: https://www.sharelane.com/cgi-bin/register.py

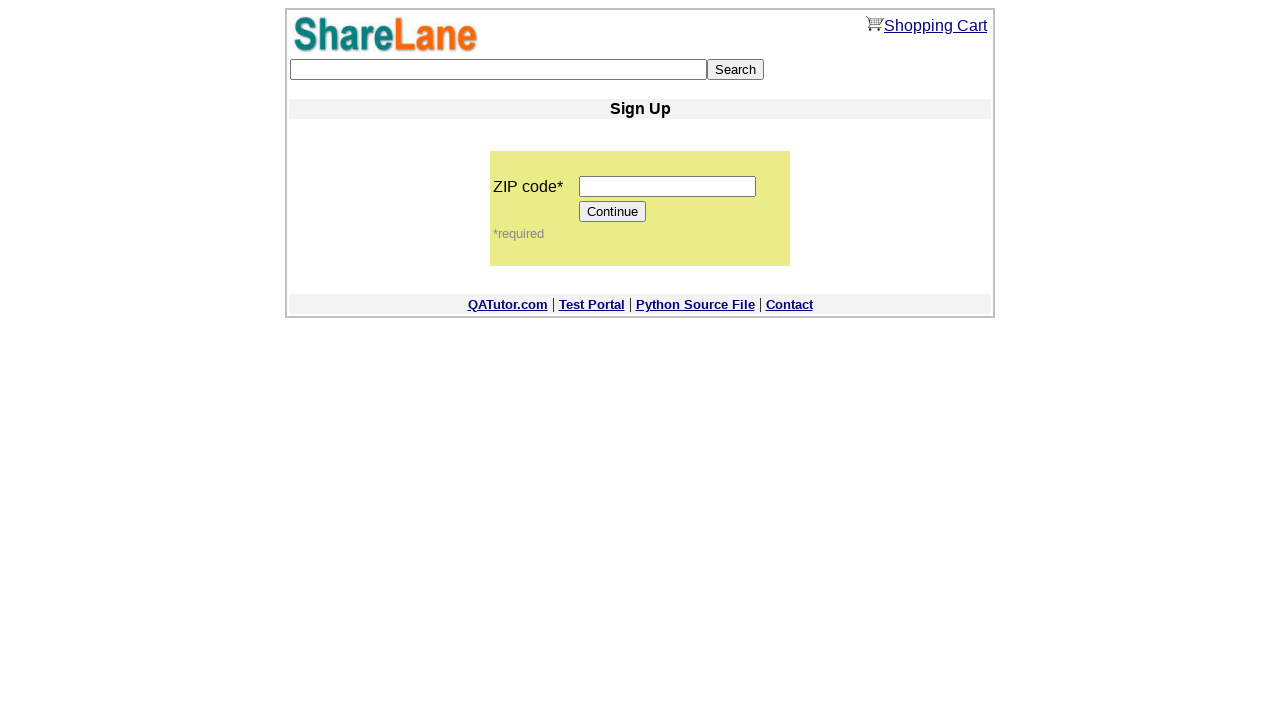

Filled zip code field with valid 5-digit code '67890' on input[name='zip_code']
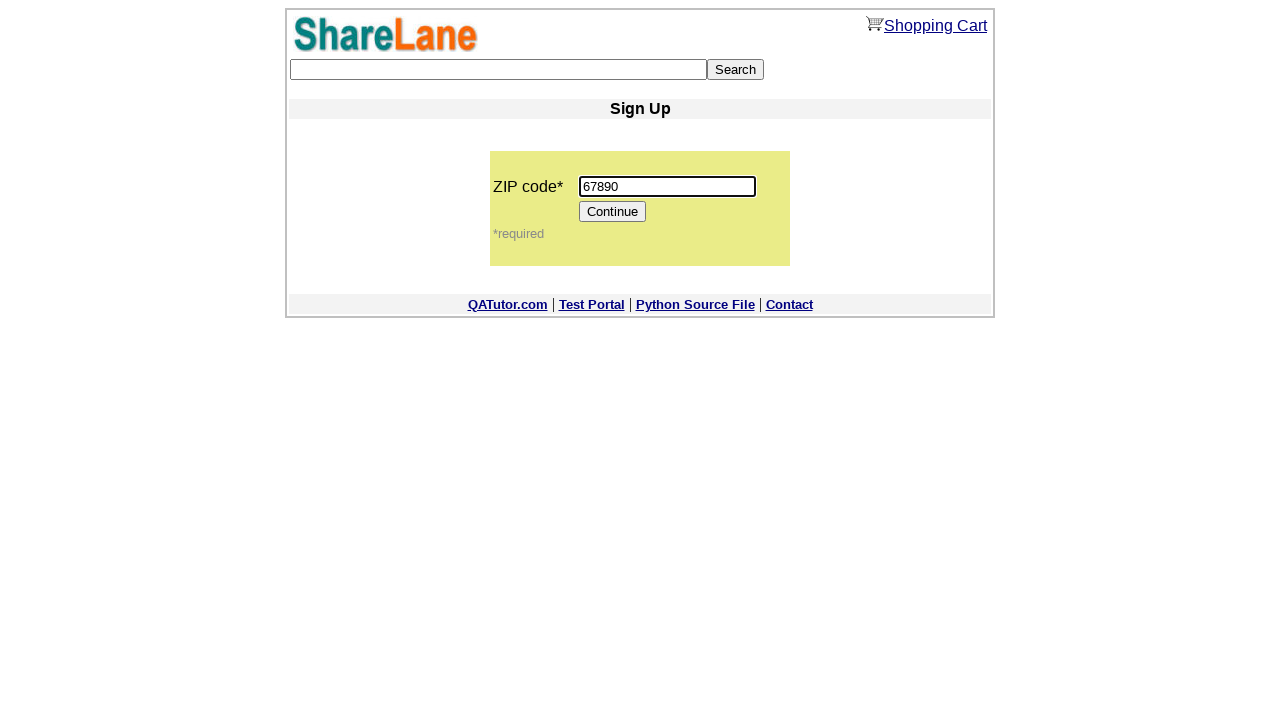

Clicked Continue button to proceed to next registration step at (613, 212) on input[value='Continue']
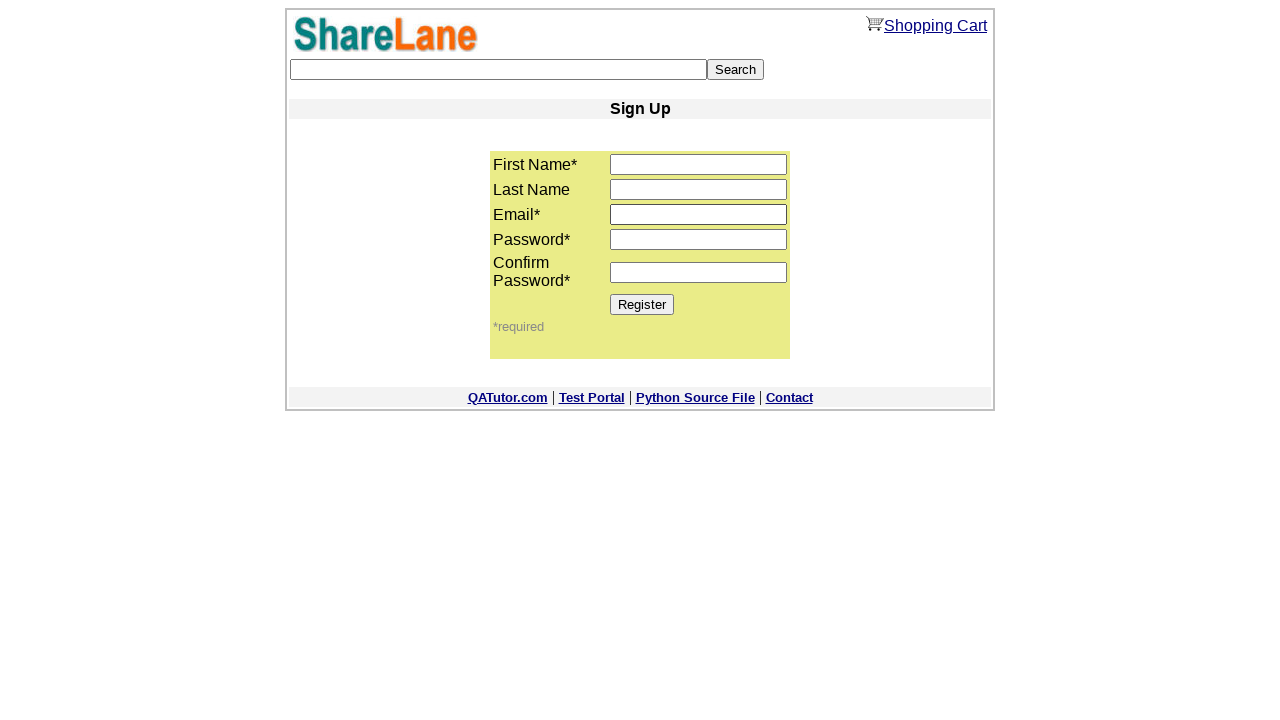

Register button appeared on next page, confirming valid zip code progression
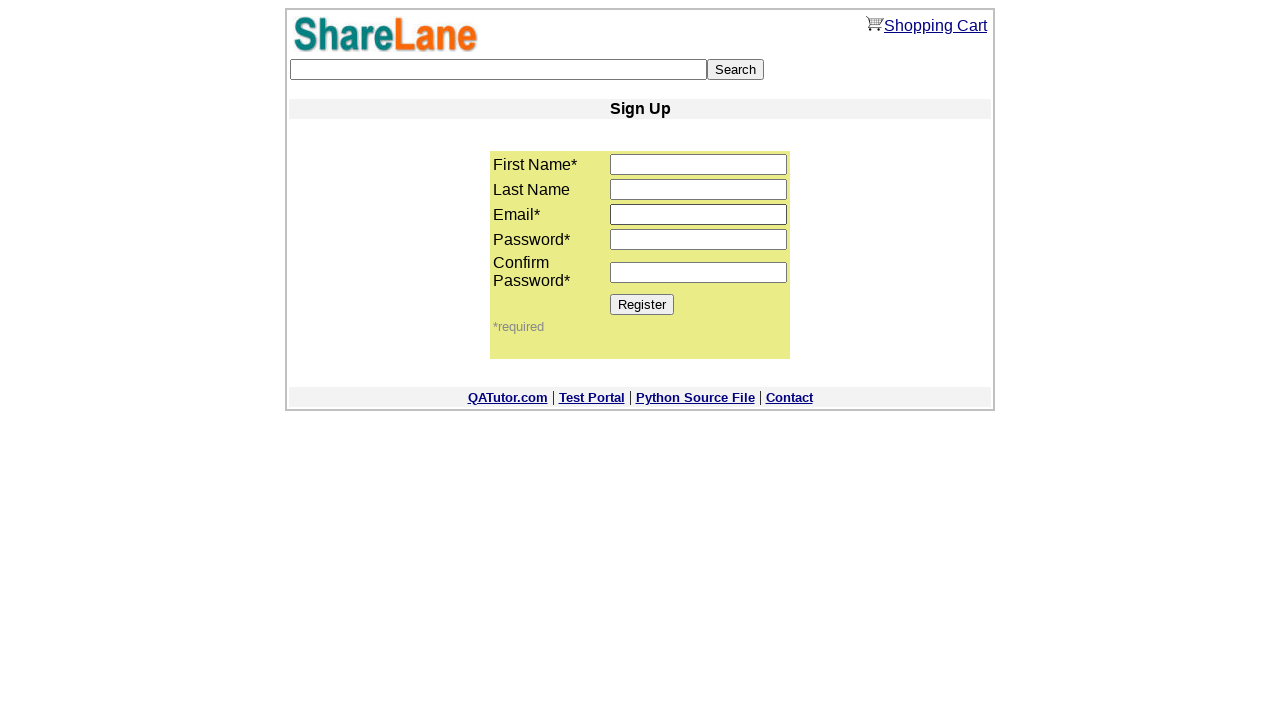

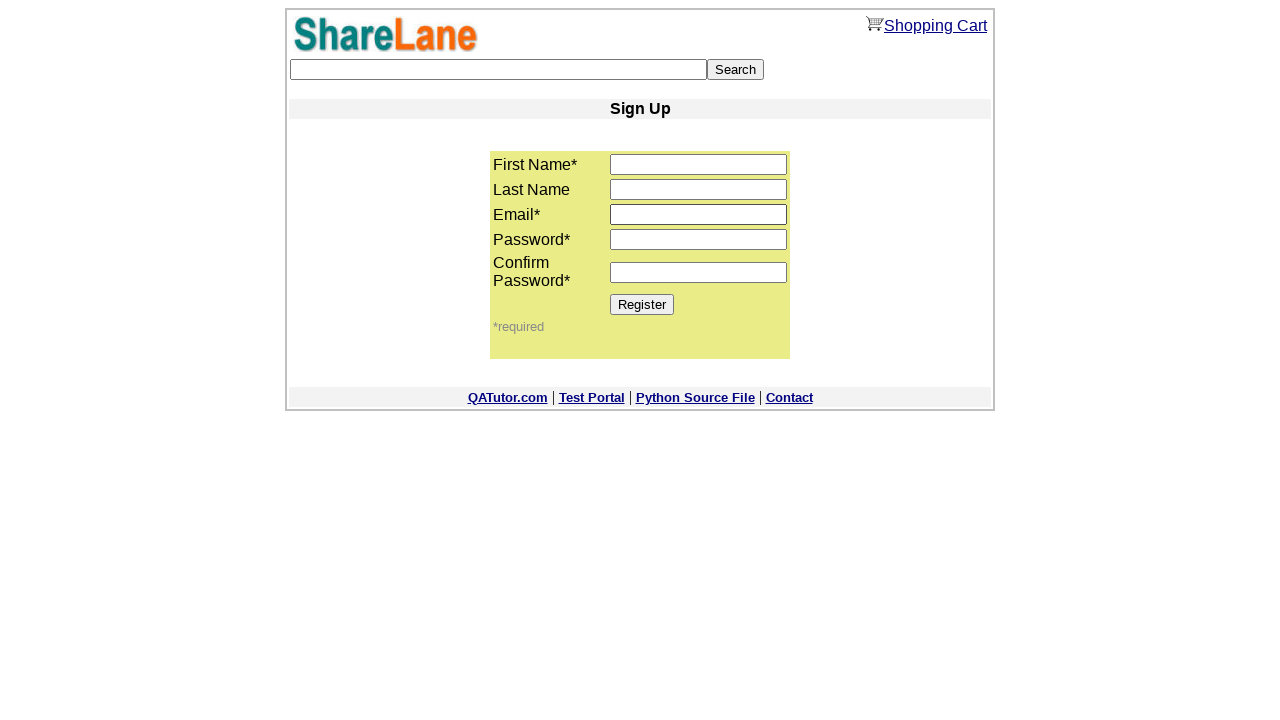